Tests submitting the student registration form with only the minimum required fields: first name, last name, email, phone number, and gender.

Starting URL: https://demoqa.com/automation-practice-form

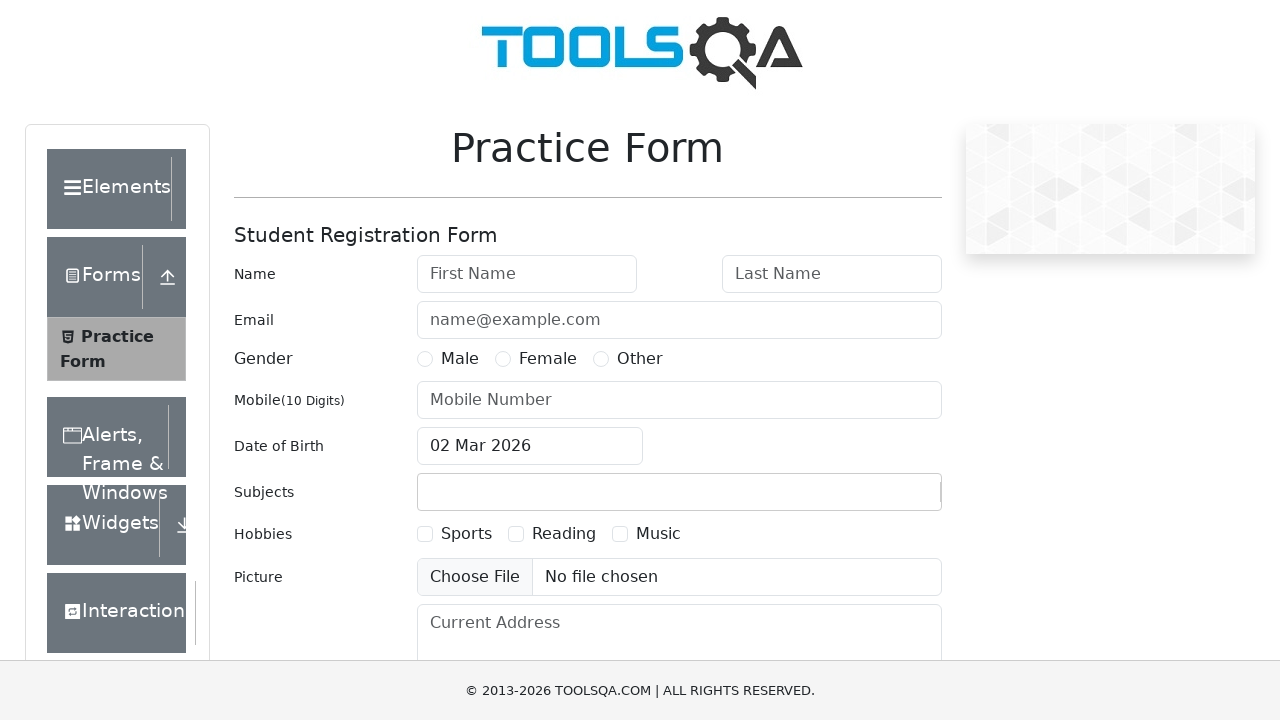

Filled first name field with 'Tom' on #firstName
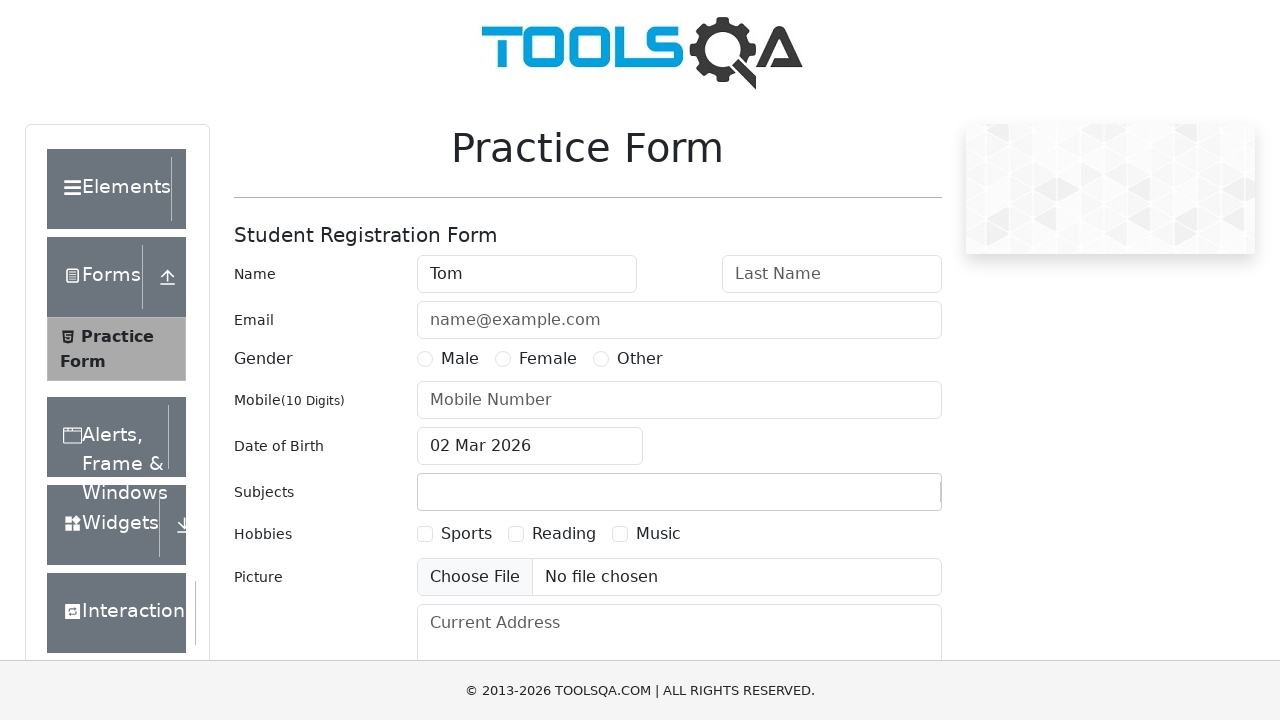

Filled last name field with 'Holland' on #lastName
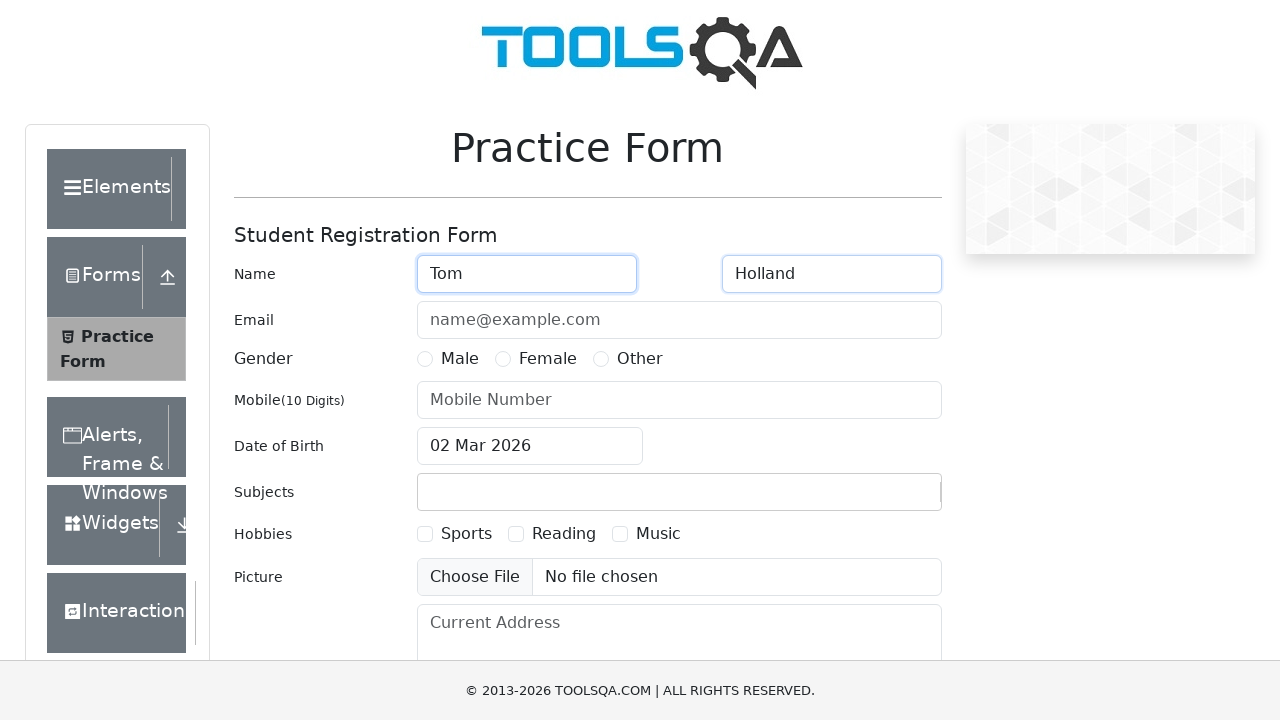

Filled email field with 'tom@mail.ru' on #userEmail
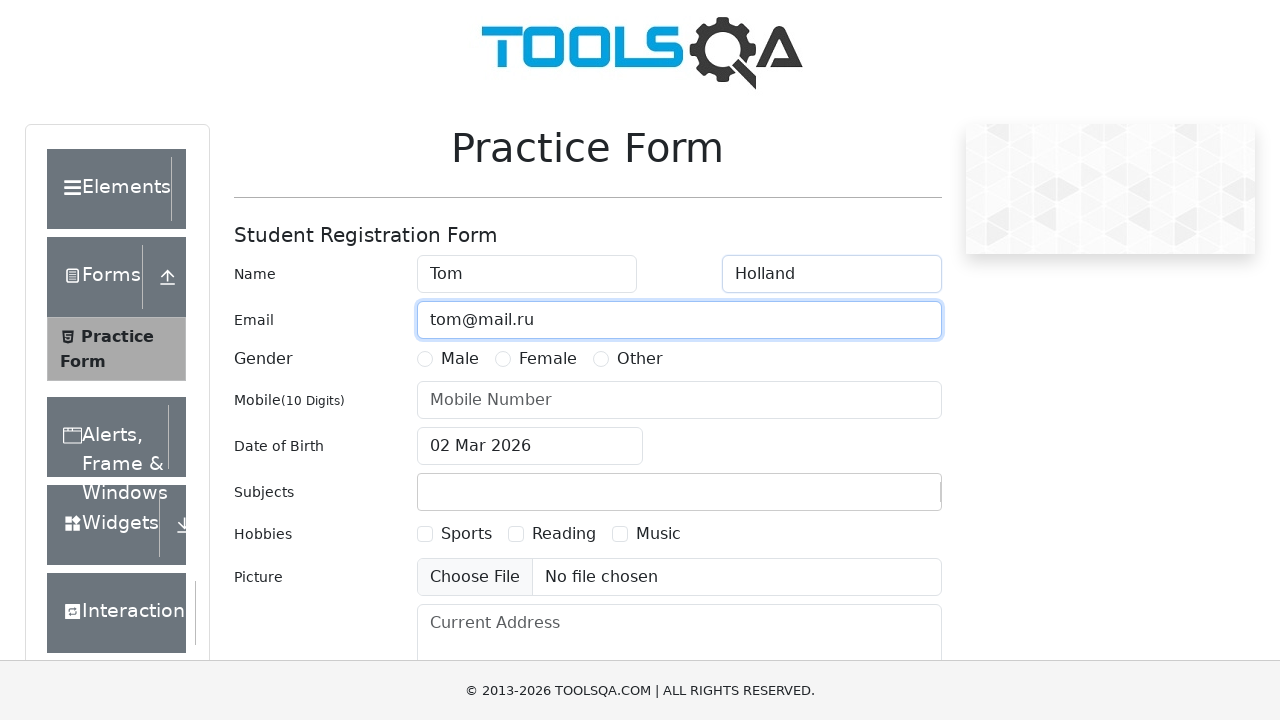

Filled phone number field with '8800777900' on #userNumber
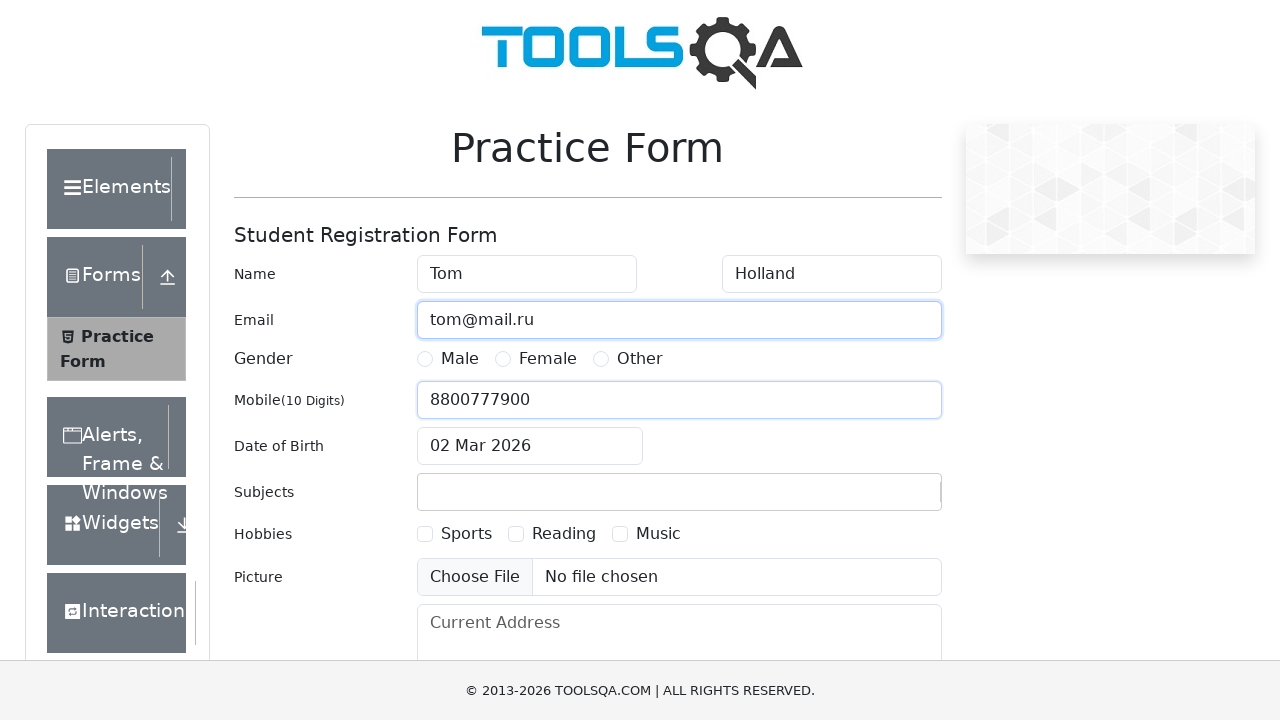

Selected gender: Male at (460, 359) on #genterWrapper >> text=Male
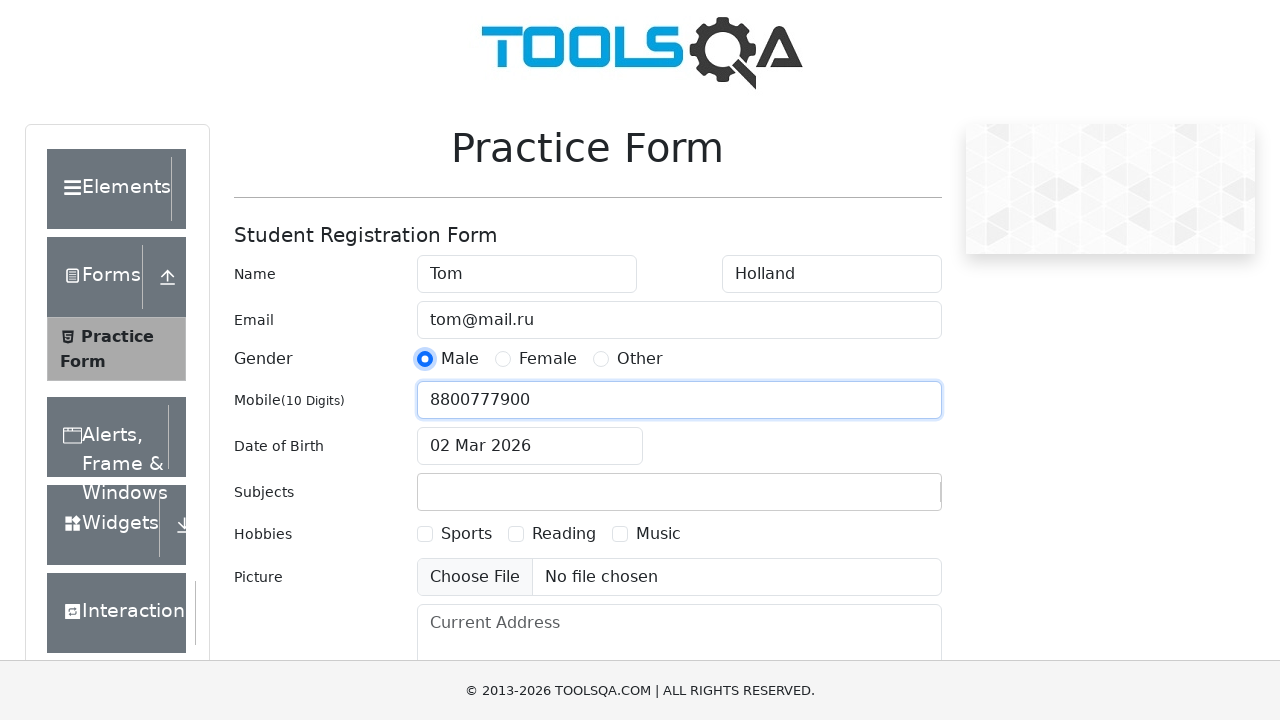

Scrolled to submit button
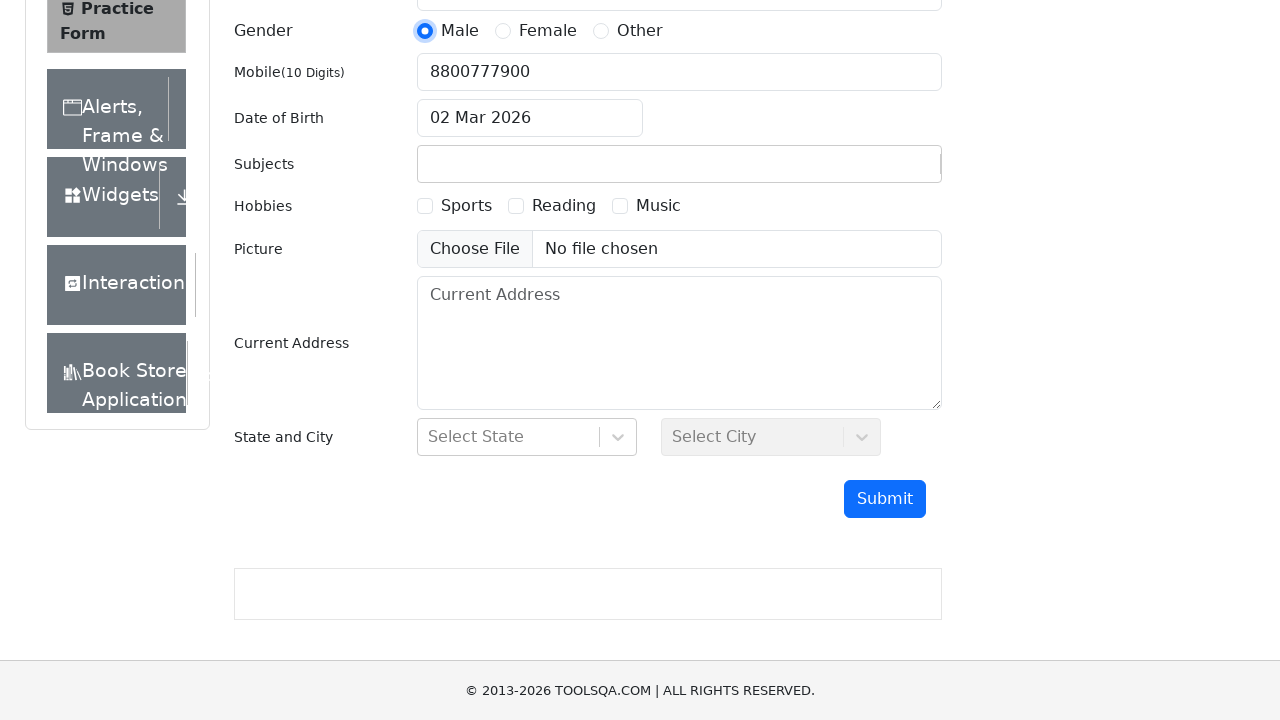

Clicked submit button to submit student registration form at (885, 499) on #submit
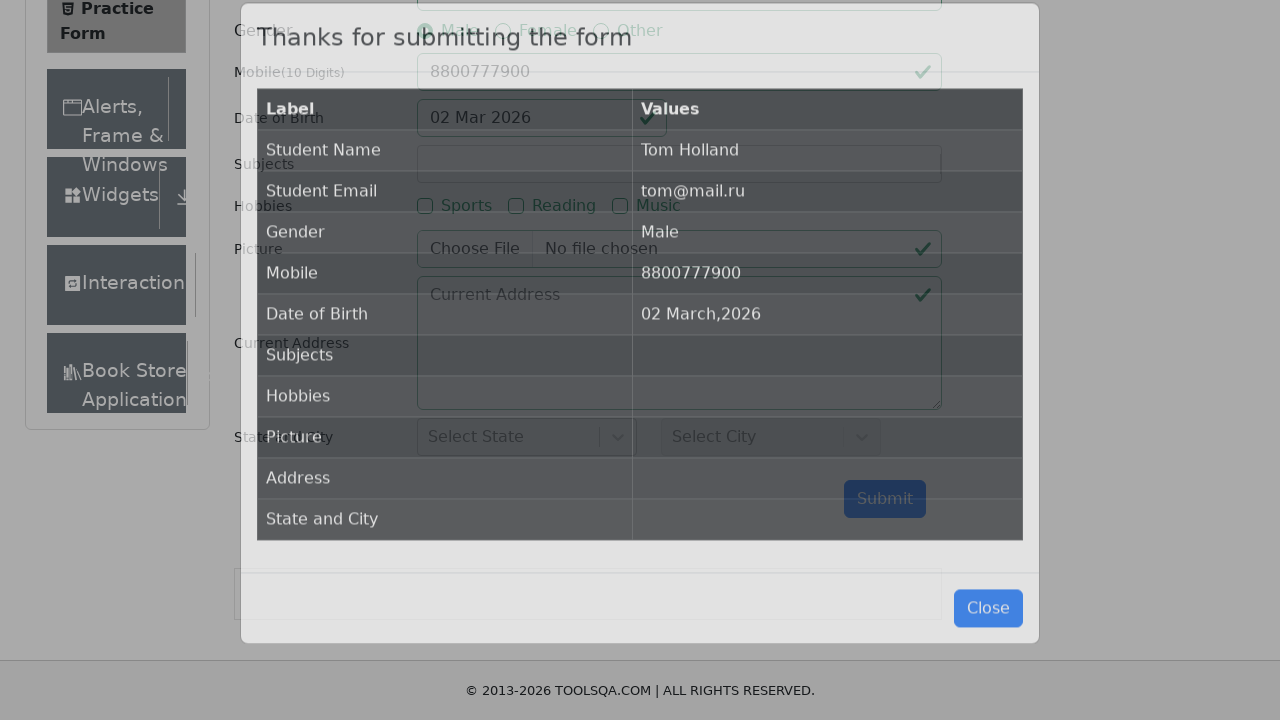

Verified submission confirmation modal with table data appeared
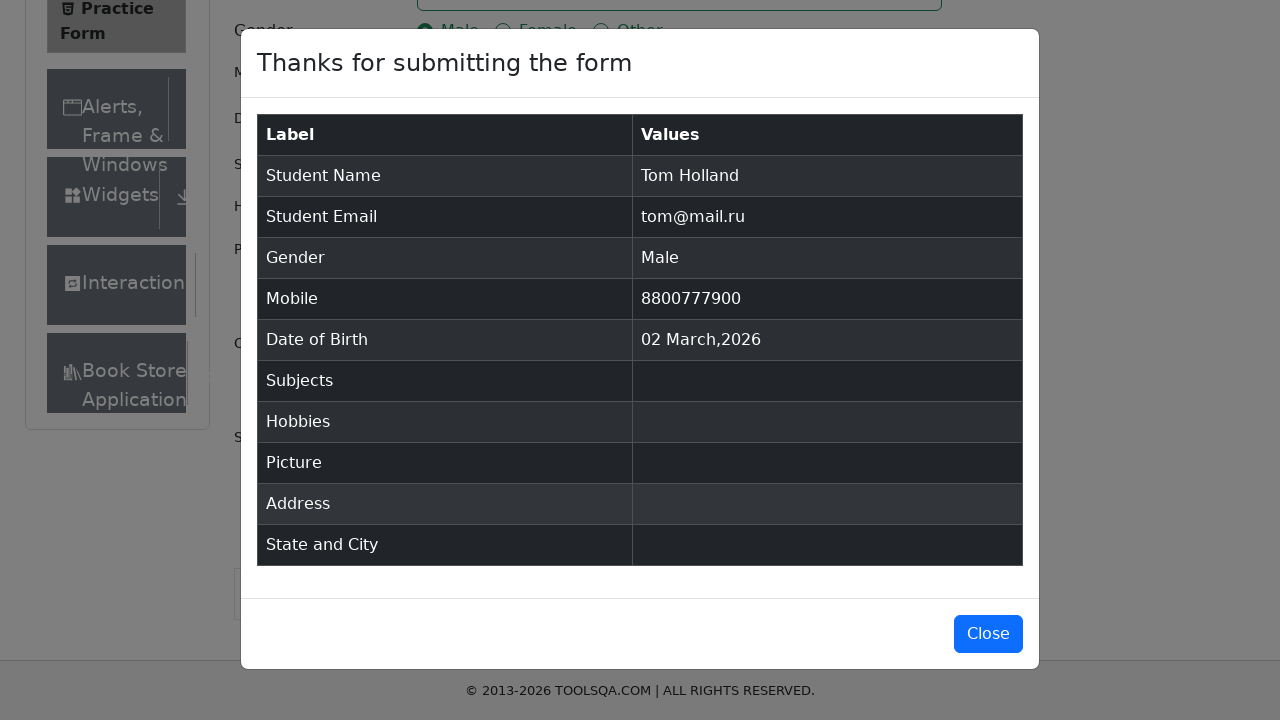

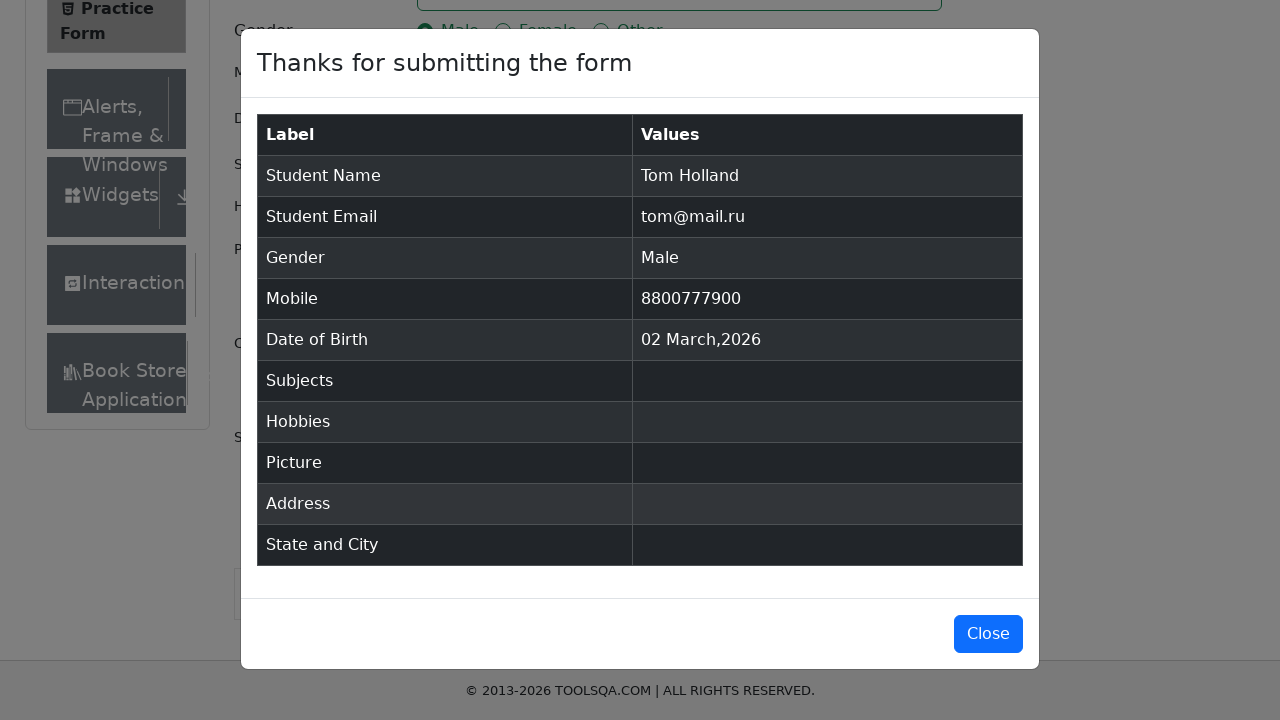